Tests global search functionality by searching for a stock symbol and verifying results appear

Starting URL: https://divscout.app

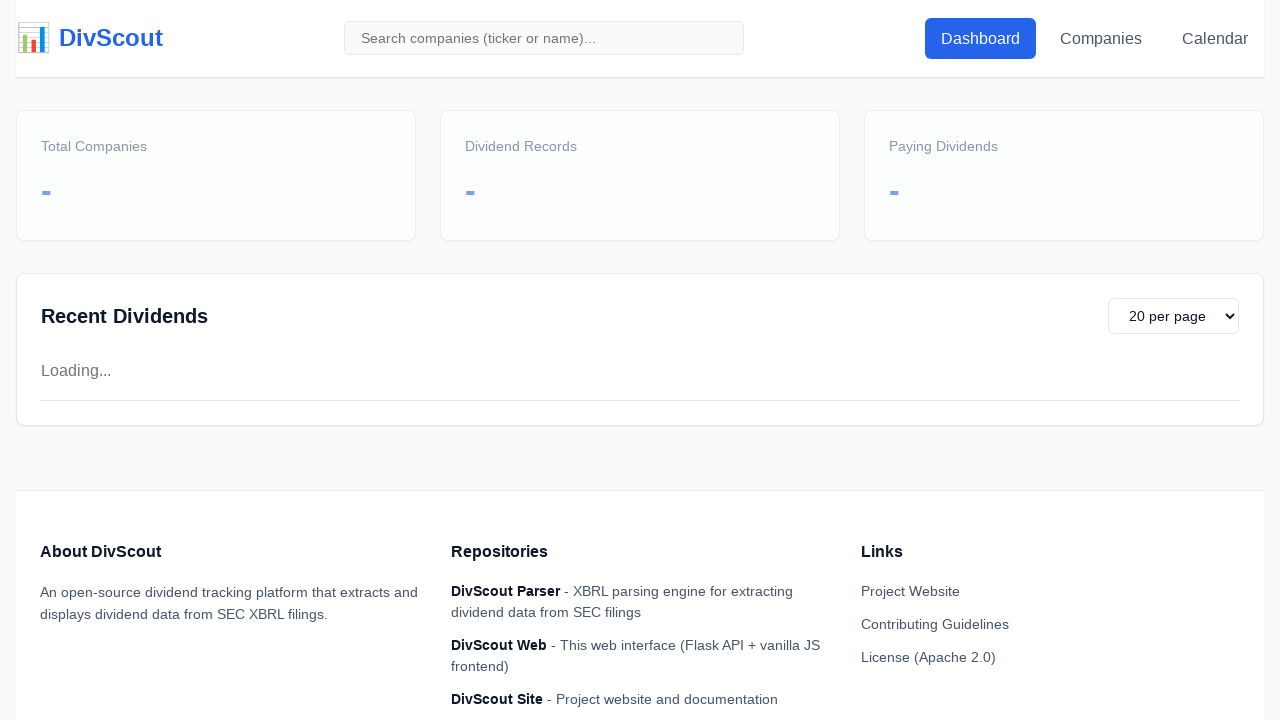

Waited for stat cards to load on divscout.app
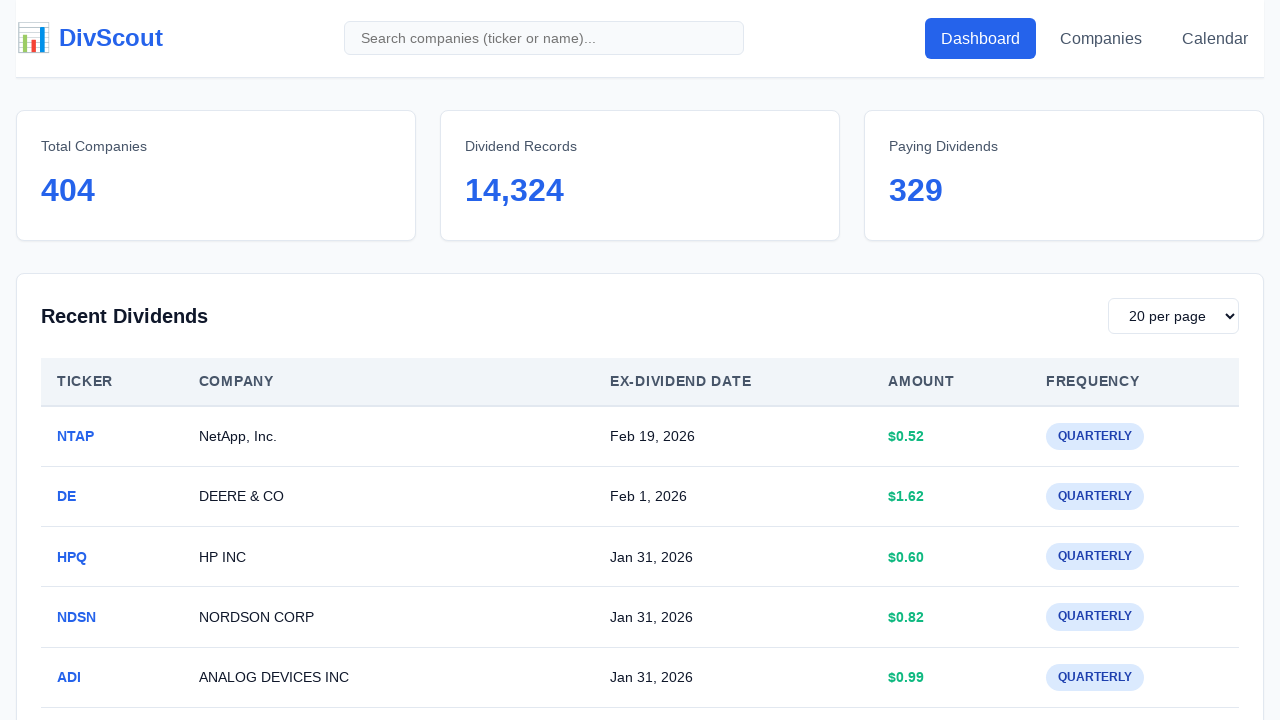

Filled global search box with stock symbol 'AAPL' on #global-search
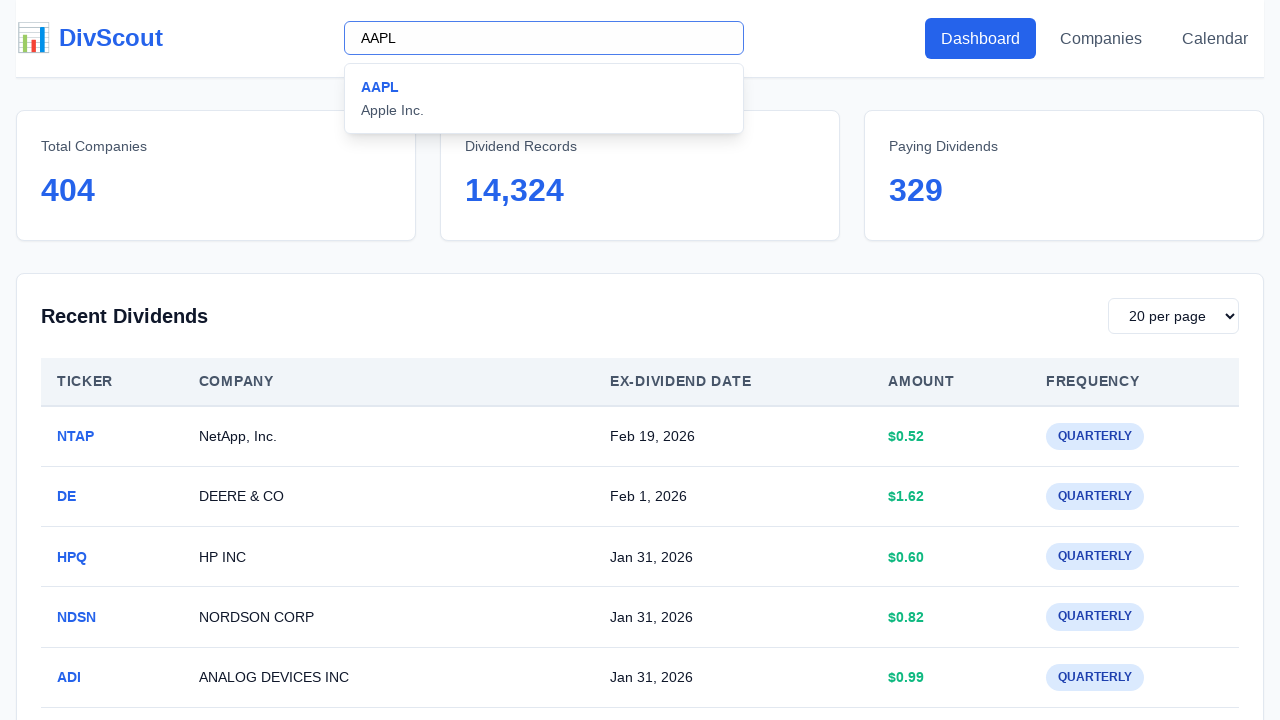

Waited for search results to appear
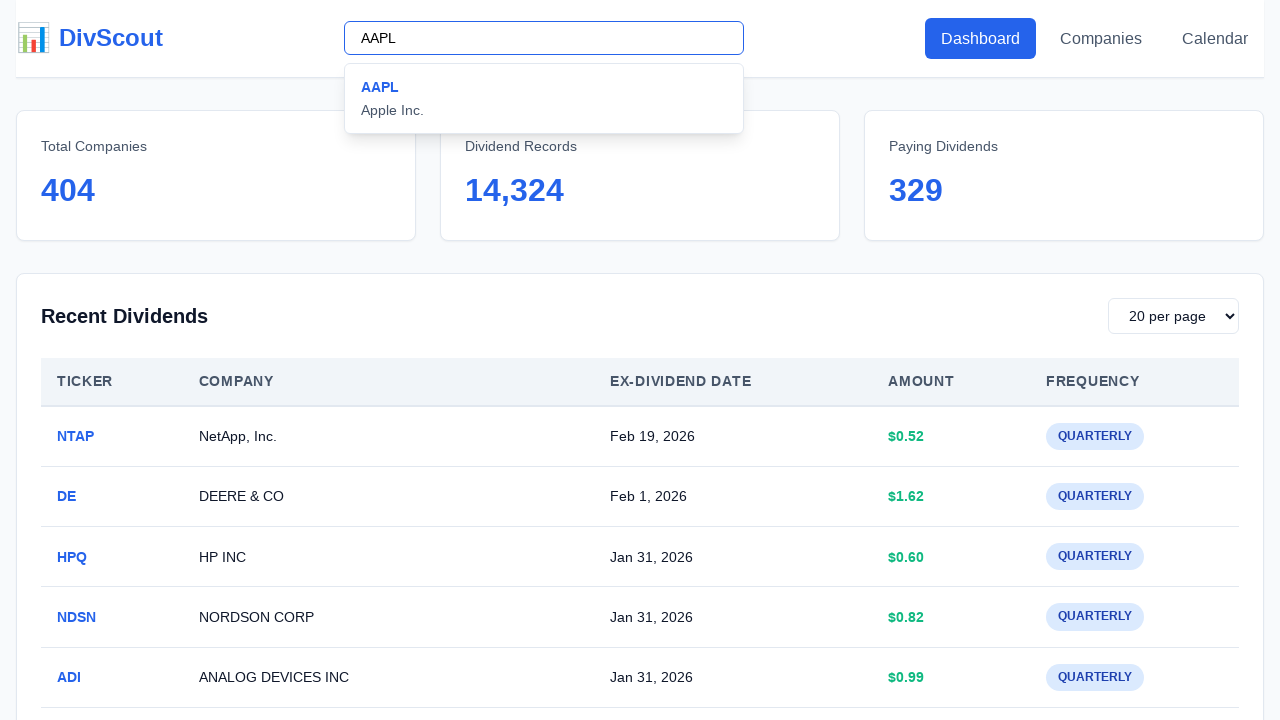

Retrieved 1 search result items
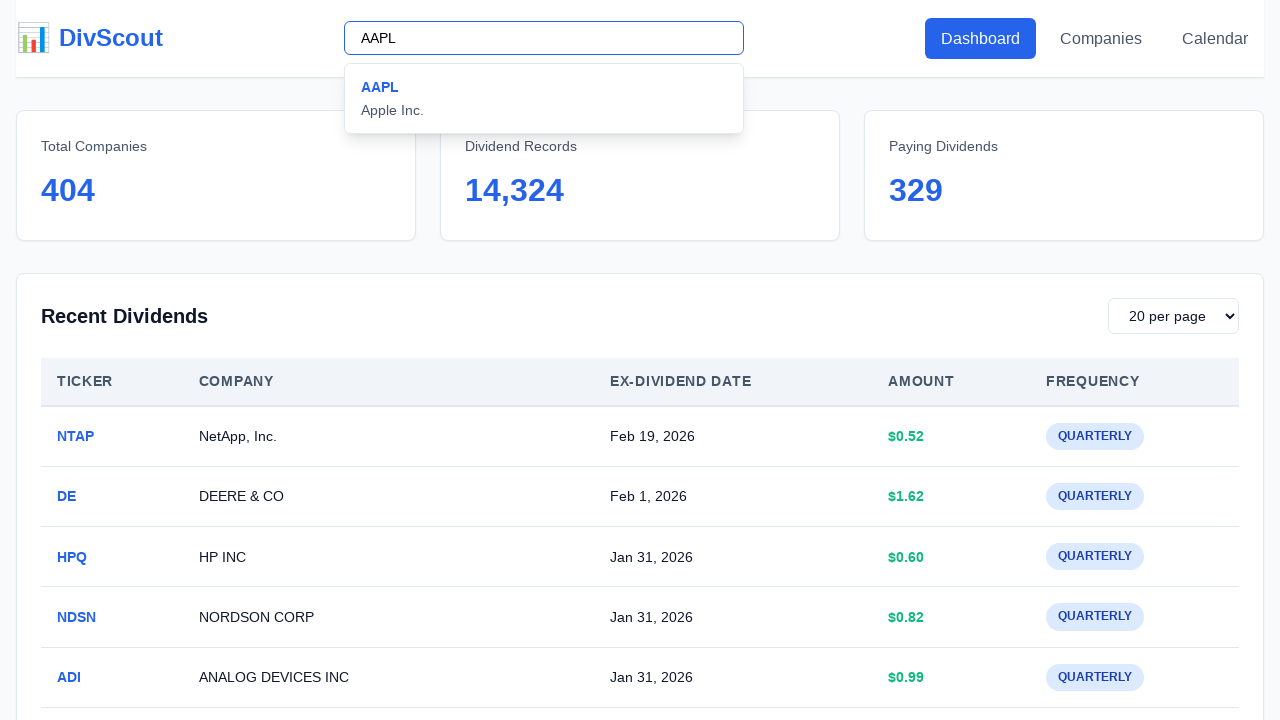

Verified that search results are displayed for AAPL
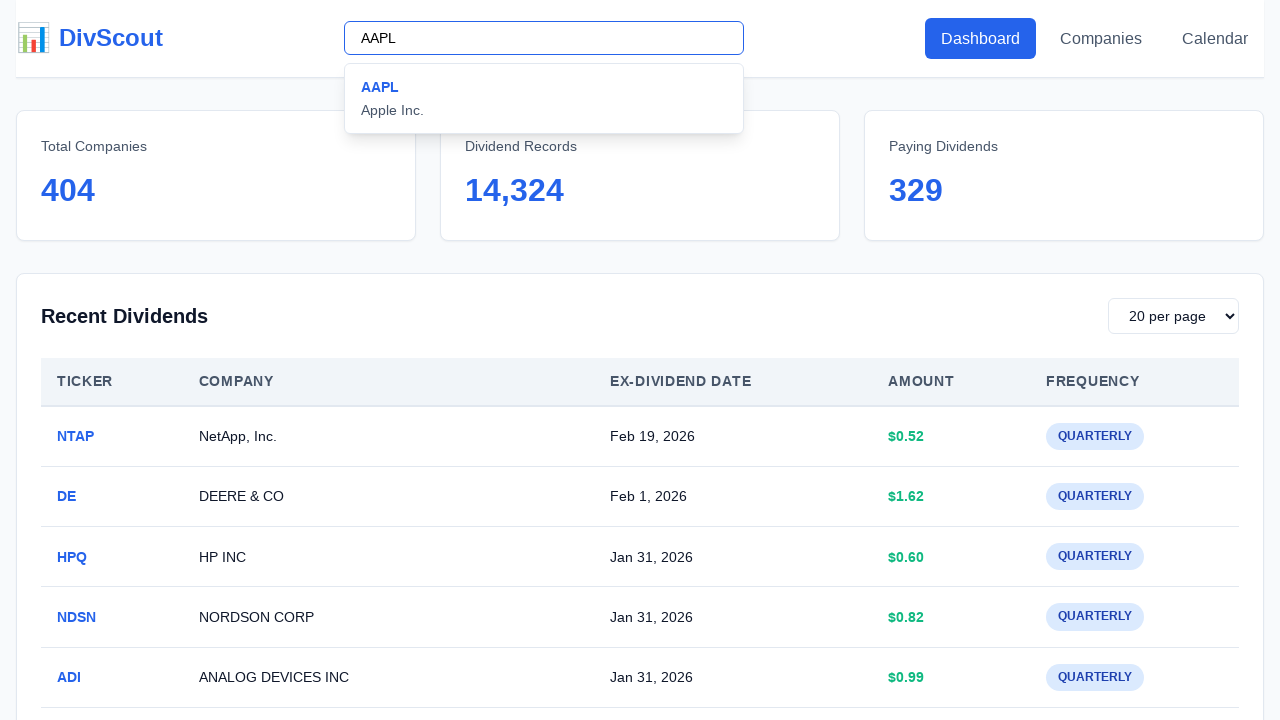

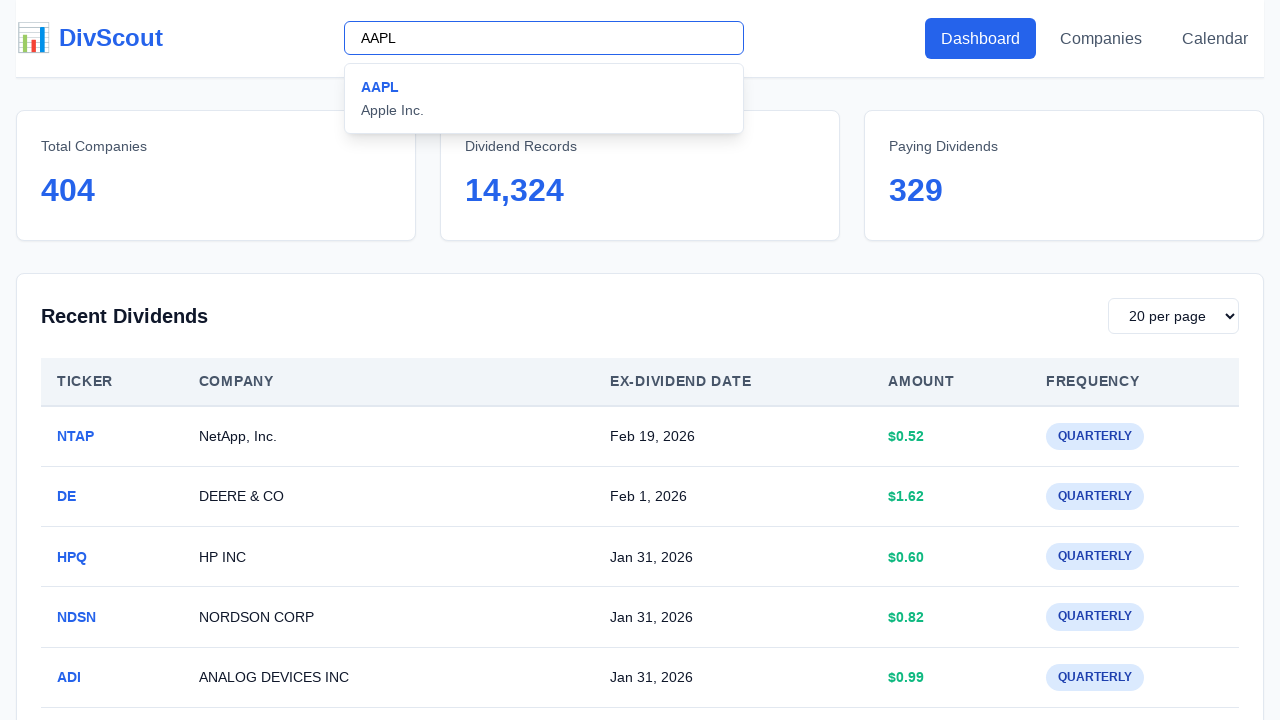